Tests the "load more" functionality on jungle.co.kr by clicking the existMore button multiple times to load additional content

Starting URL: https://www.jungle.co.kr/

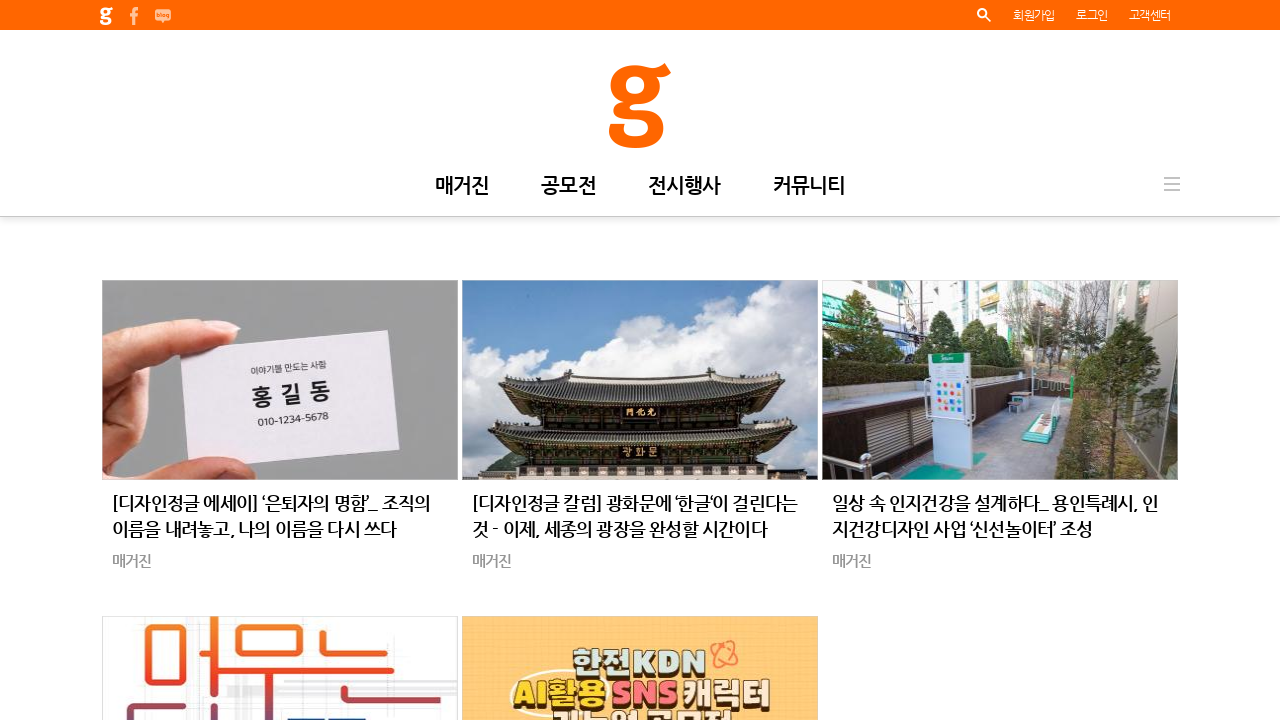

Waited for initial product list to load (.thumb_list li)
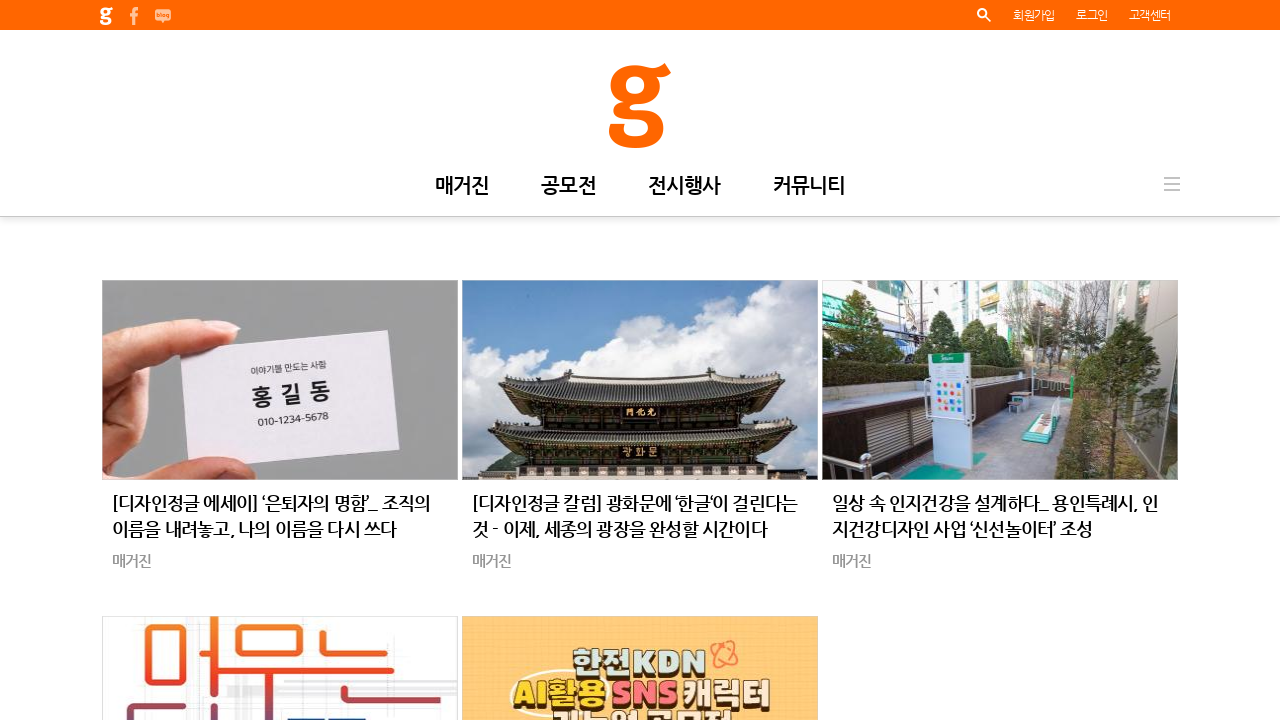

Clicked 'load more' button (existMore) - iteration 1 at (640, 449) on #existMore
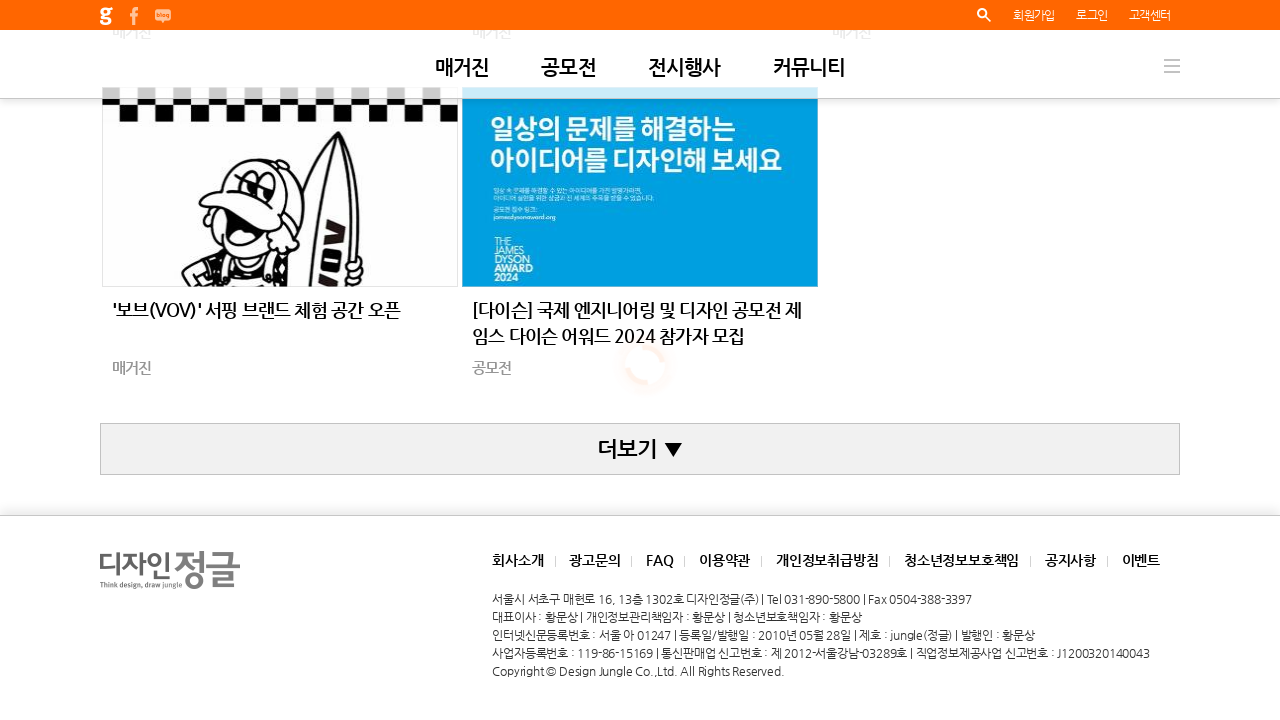

Waited 3 seconds for additional content to load - iteration 1
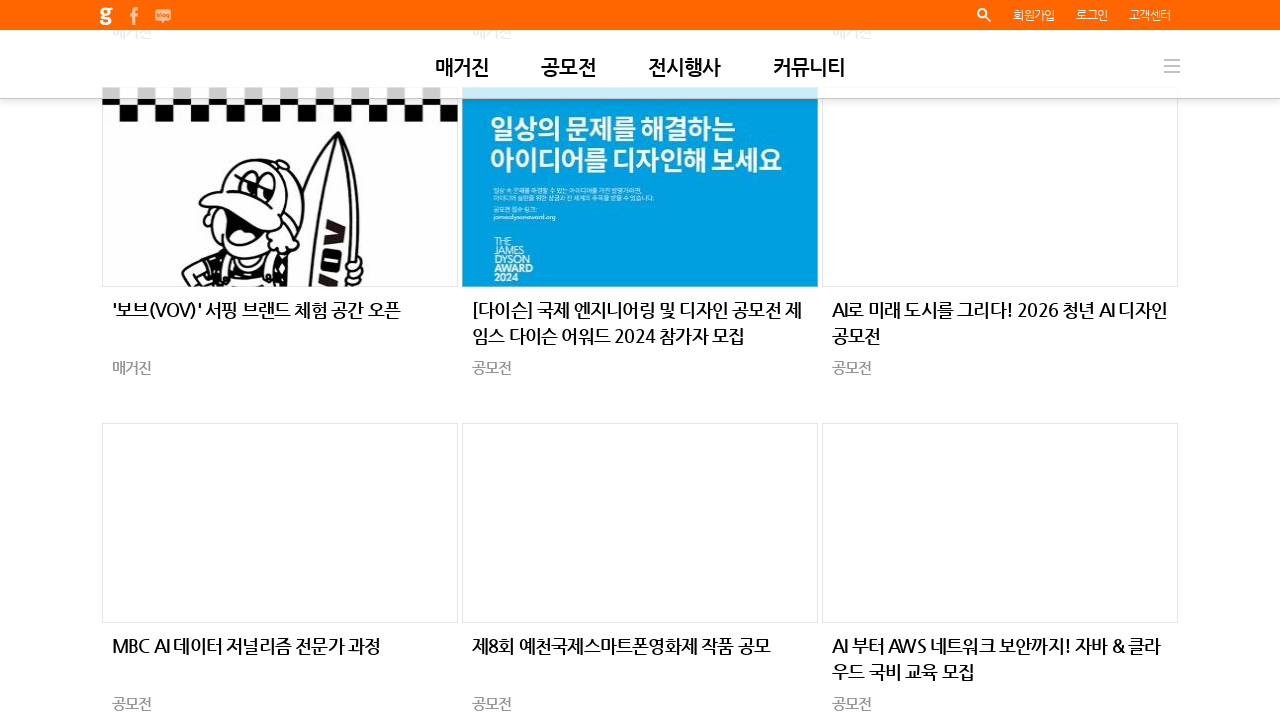

Clicked 'load more' button (existMore) - iteration 2 at (640, 449) on #existMore
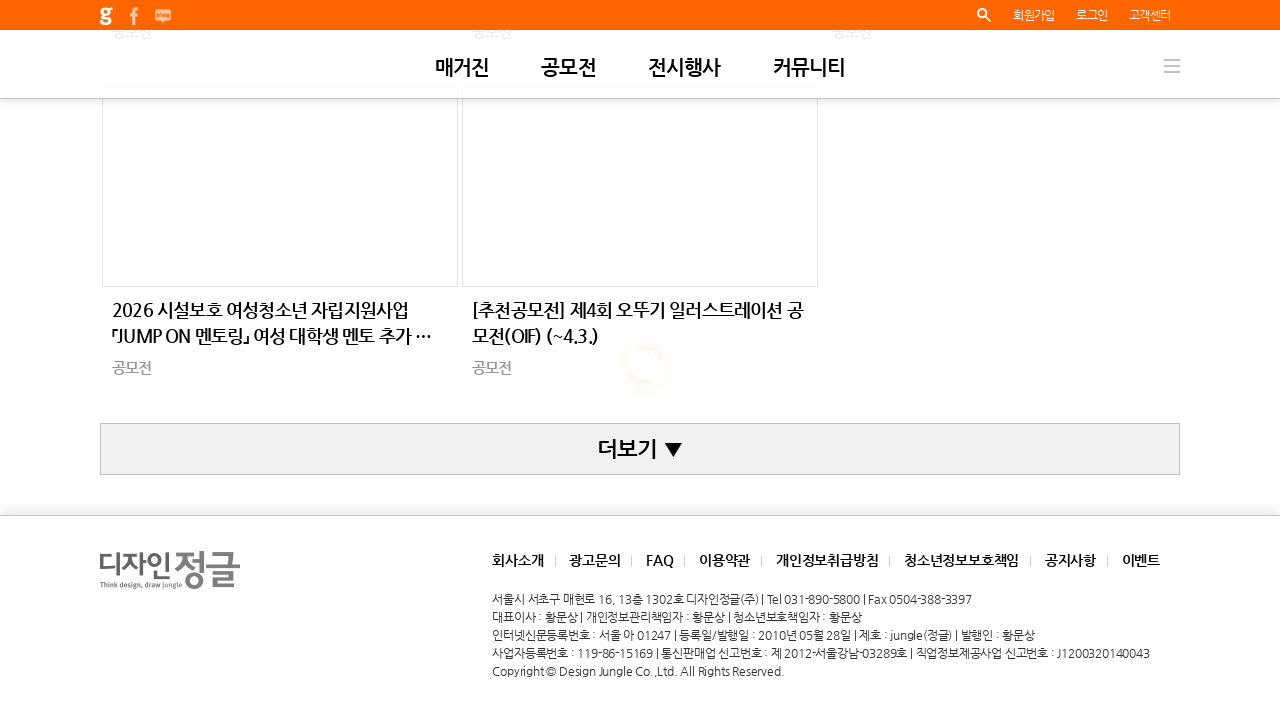

Waited 3 seconds for additional content to load - iteration 2
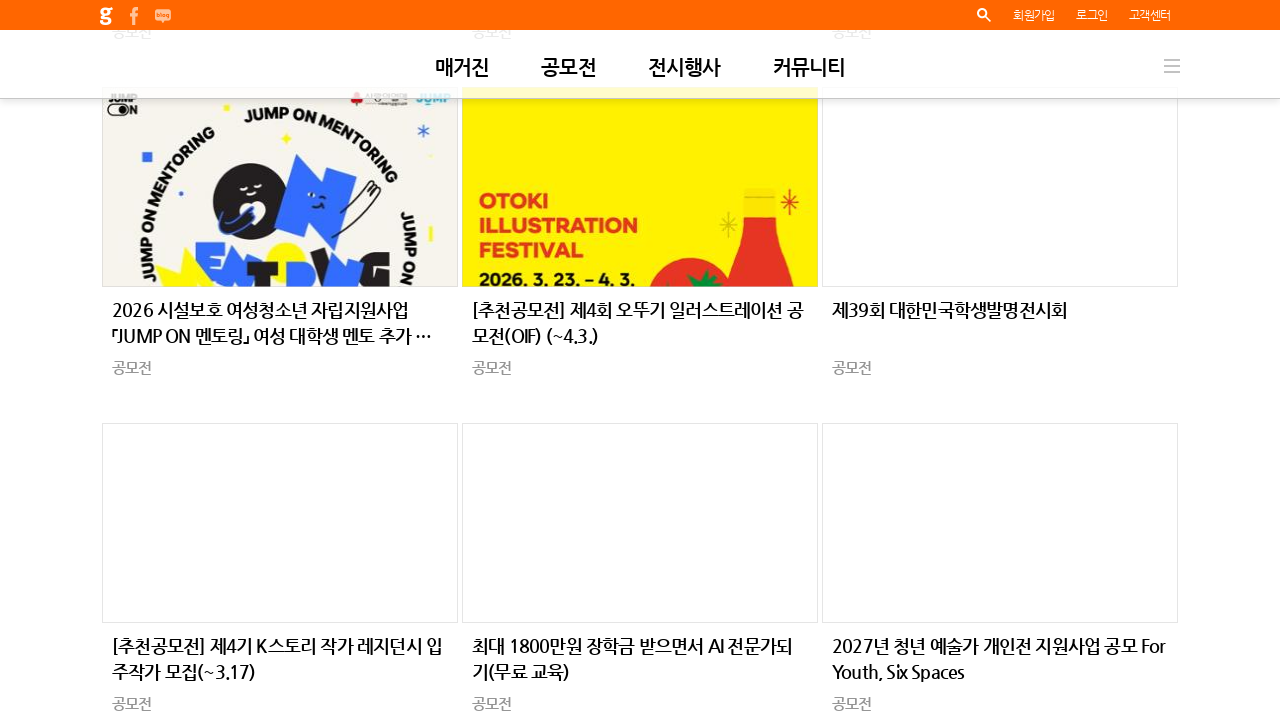

Clicked 'load more' button (existMore) - iteration 3 at (640, 449) on #existMore
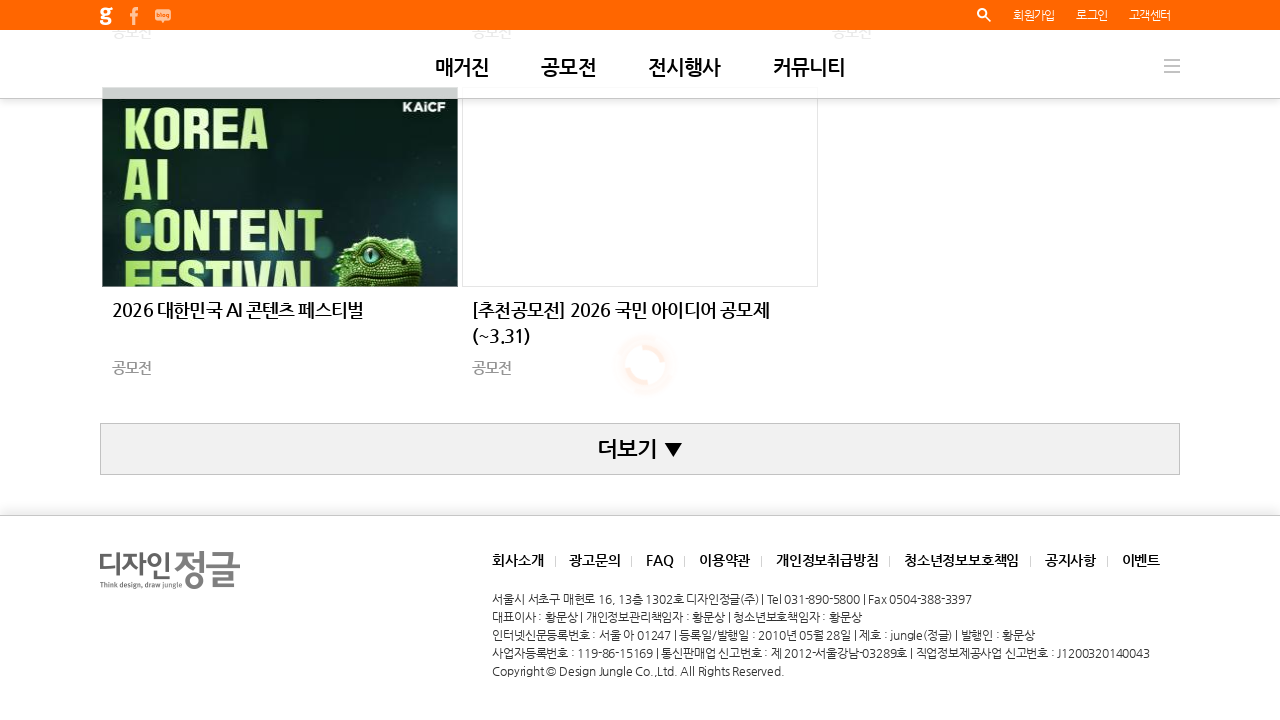

Waited 3 seconds for additional content to load - iteration 3
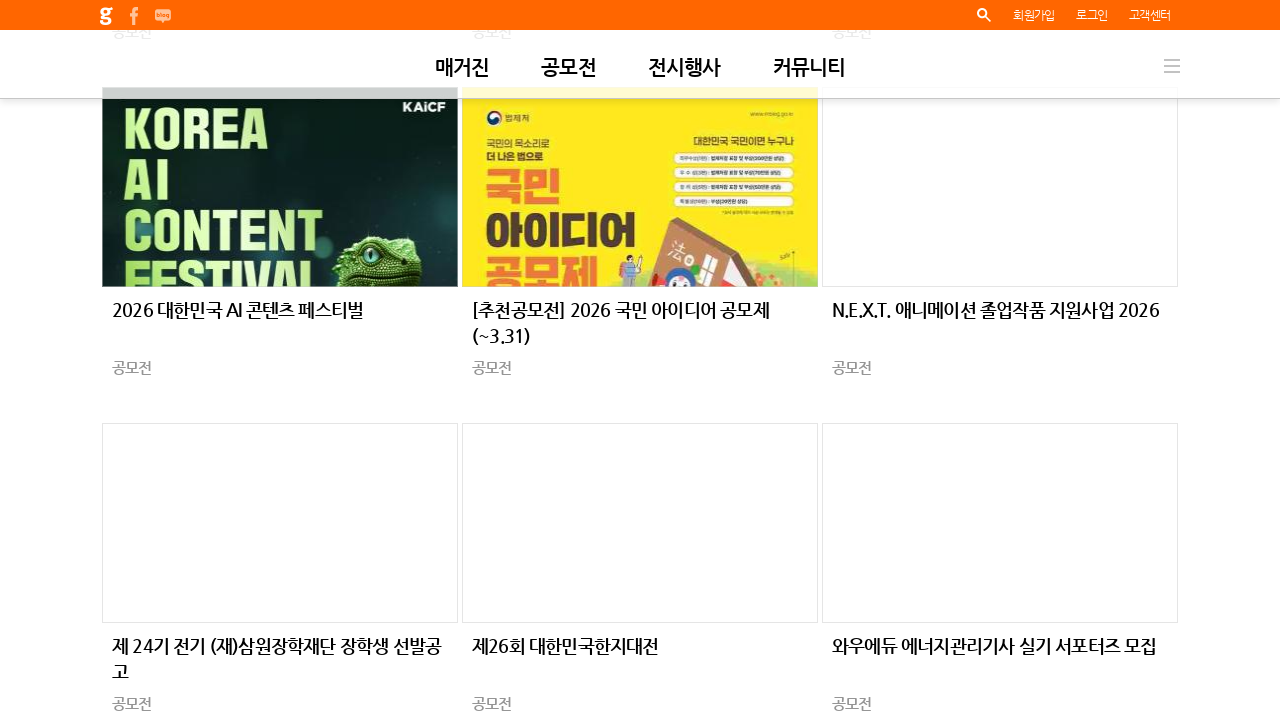

Clicked 'load more' button (existMore) - iteration 4 at (640, 449) on #existMore
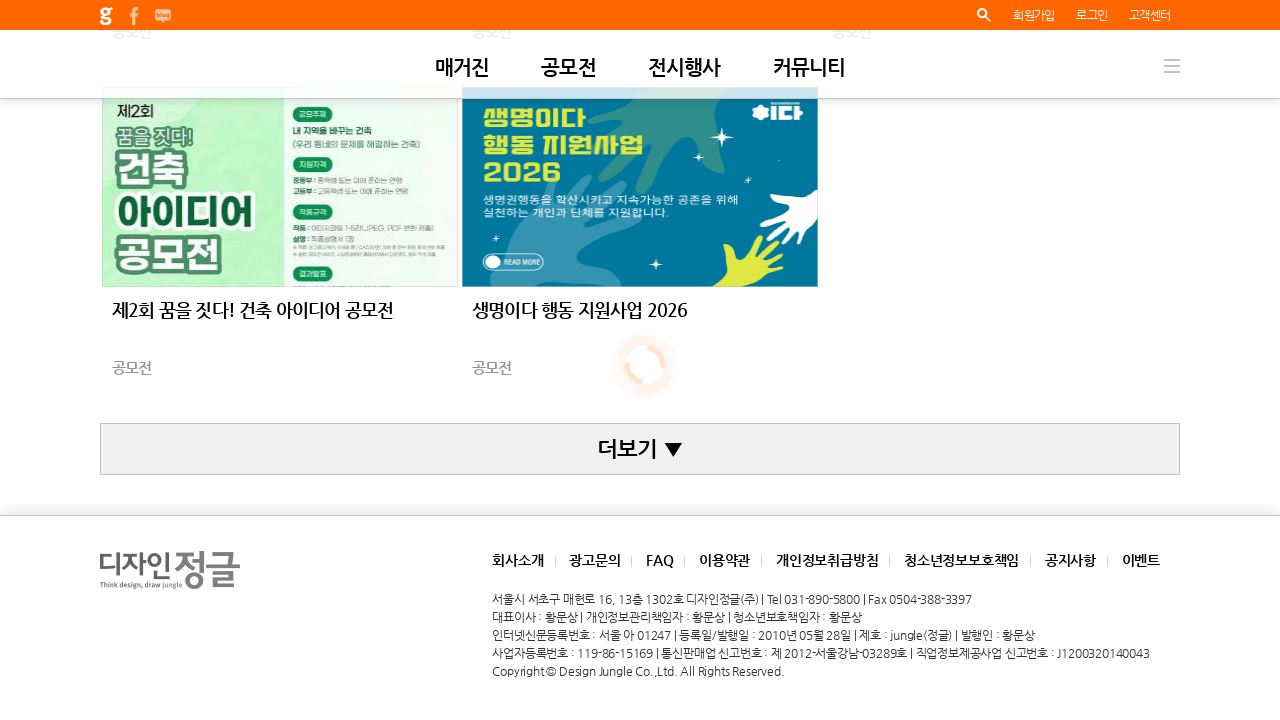

Waited 3 seconds for additional content to load - iteration 4
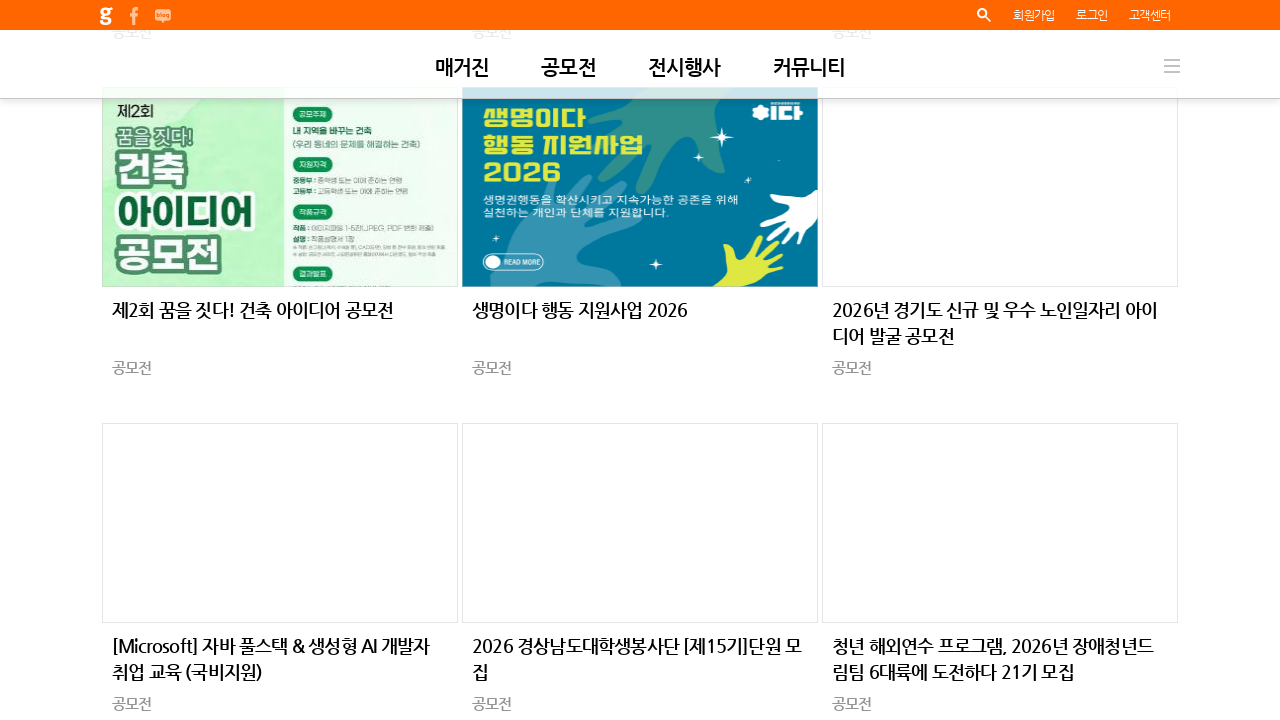

Clicked 'load more' button (existMore) - iteration 5 at (640, 449) on #existMore
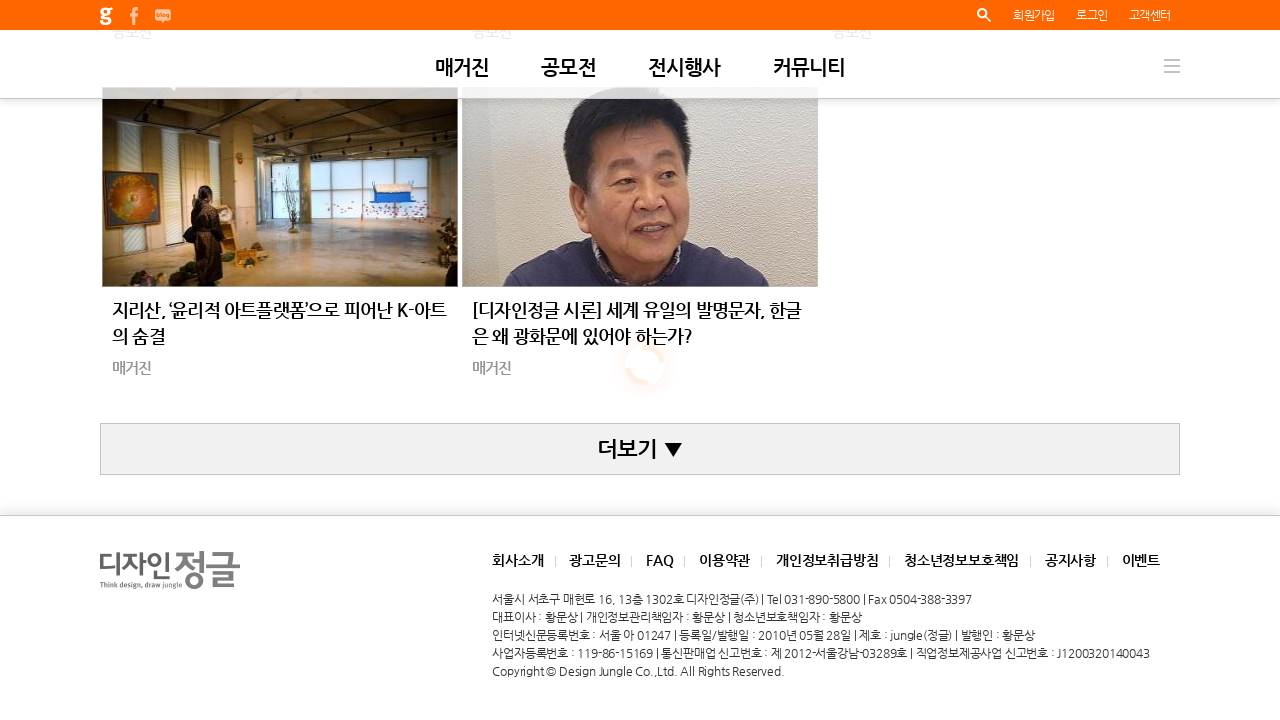

Waited 3 seconds for additional content to load - iteration 5
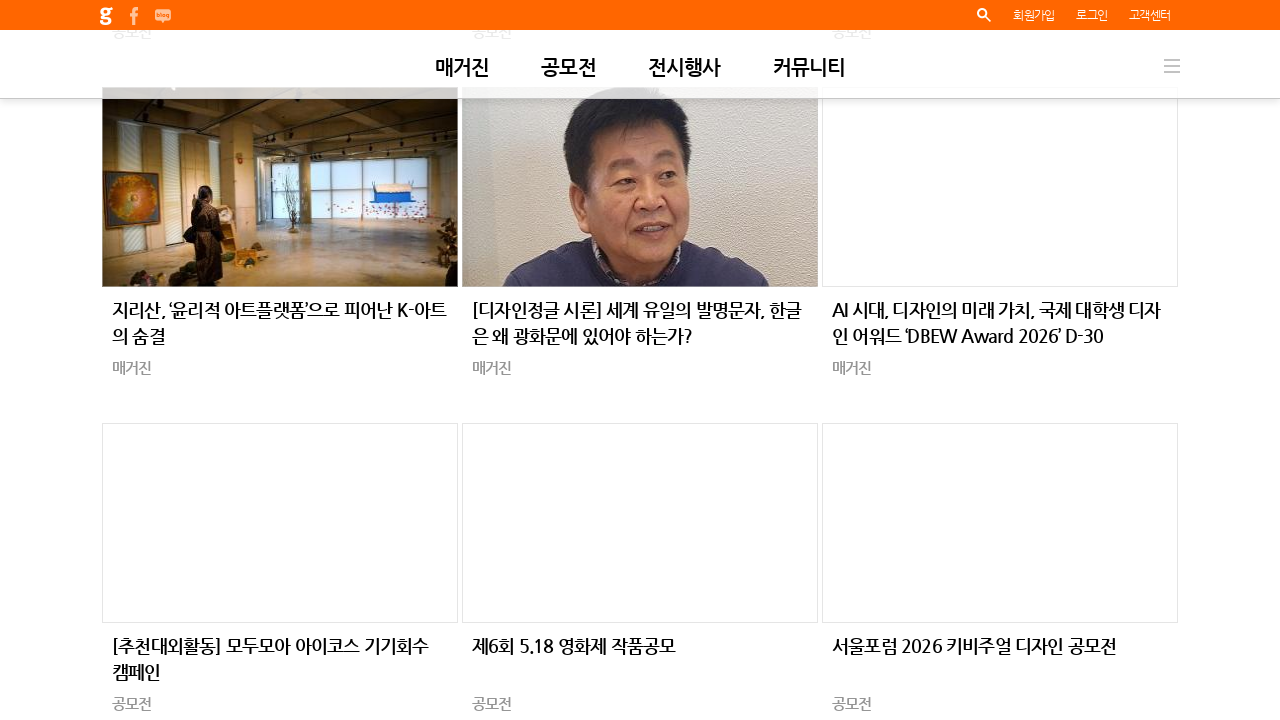

Clicked 'load more' button (existMore) - iteration 6 at (640, 449) on #existMore
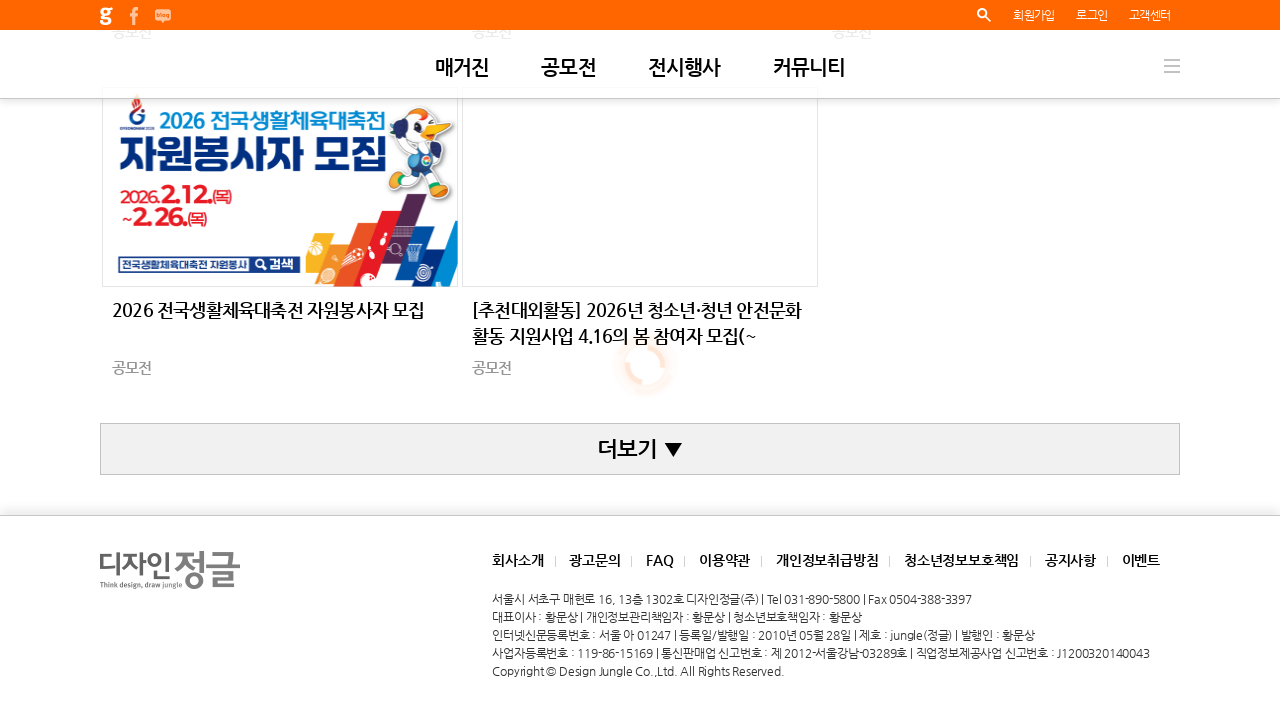

Waited 3 seconds for additional content to load - iteration 6
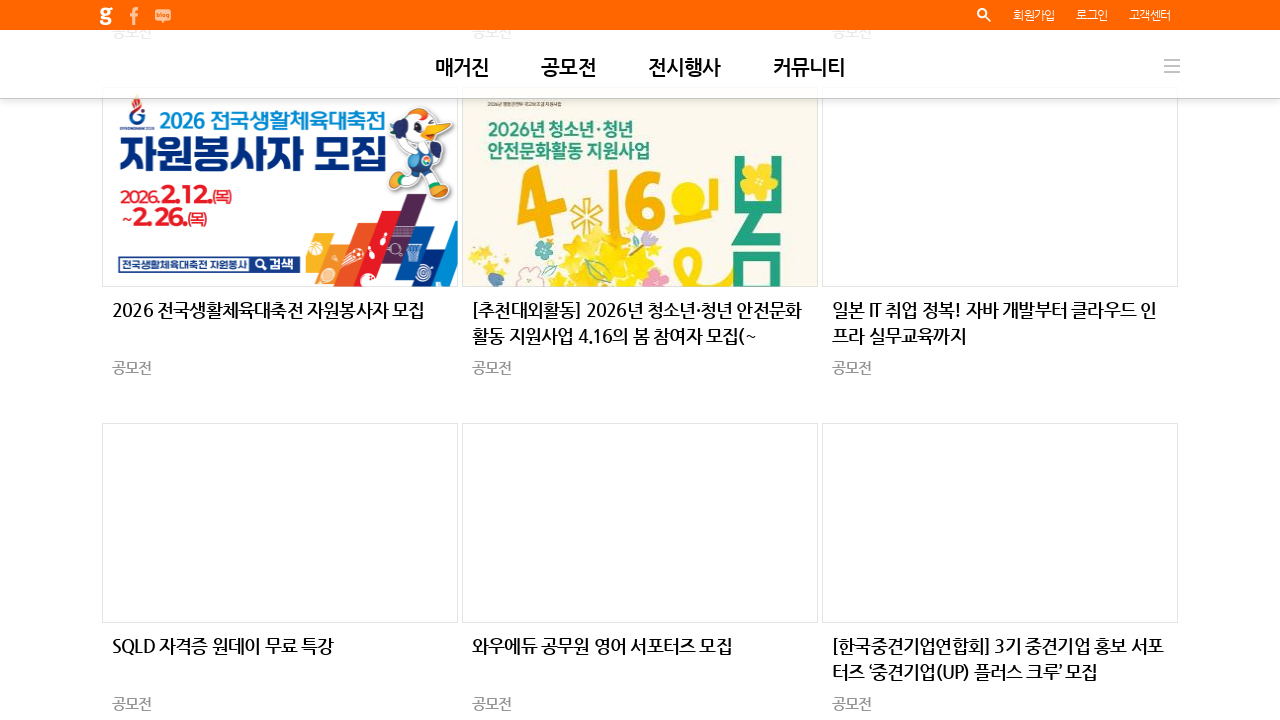

Clicked 'load more' button (existMore) - iteration 7 at (640, 449) on #existMore
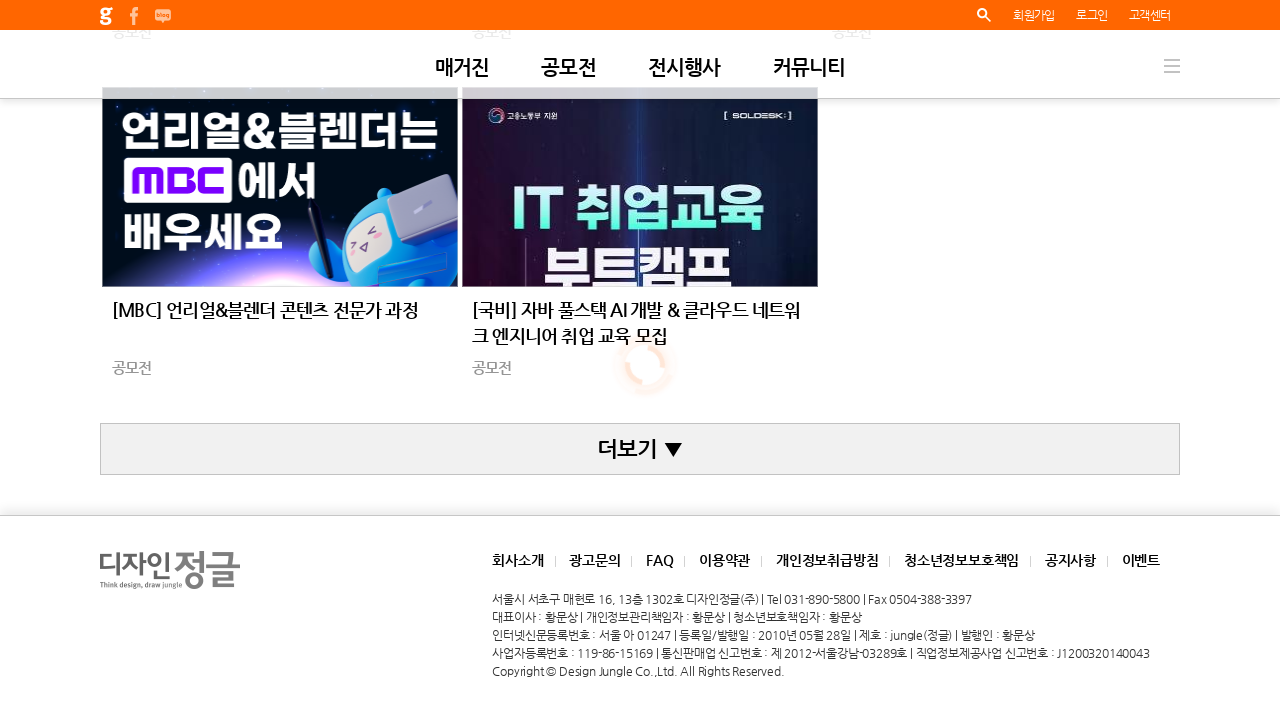

Waited 3 seconds for additional content to load - iteration 7
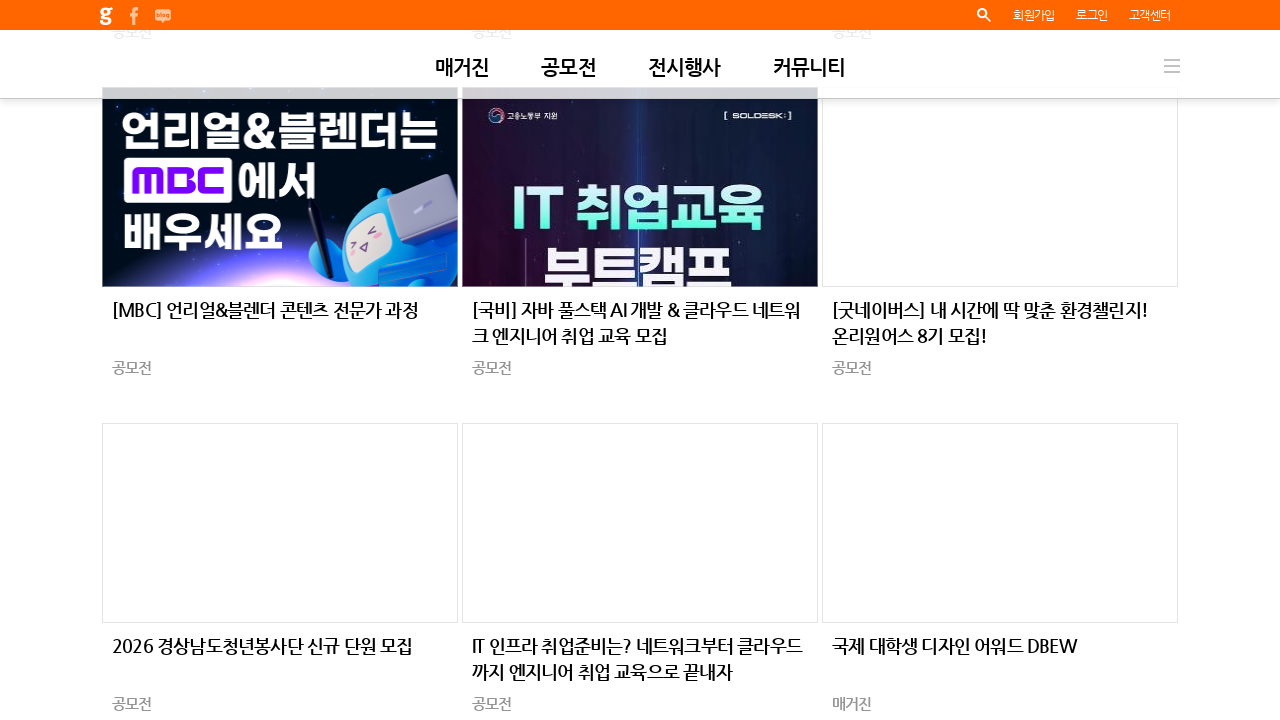

Clicked 'load more' button (existMore) - iteration 8 at (640, 449) on #existMore
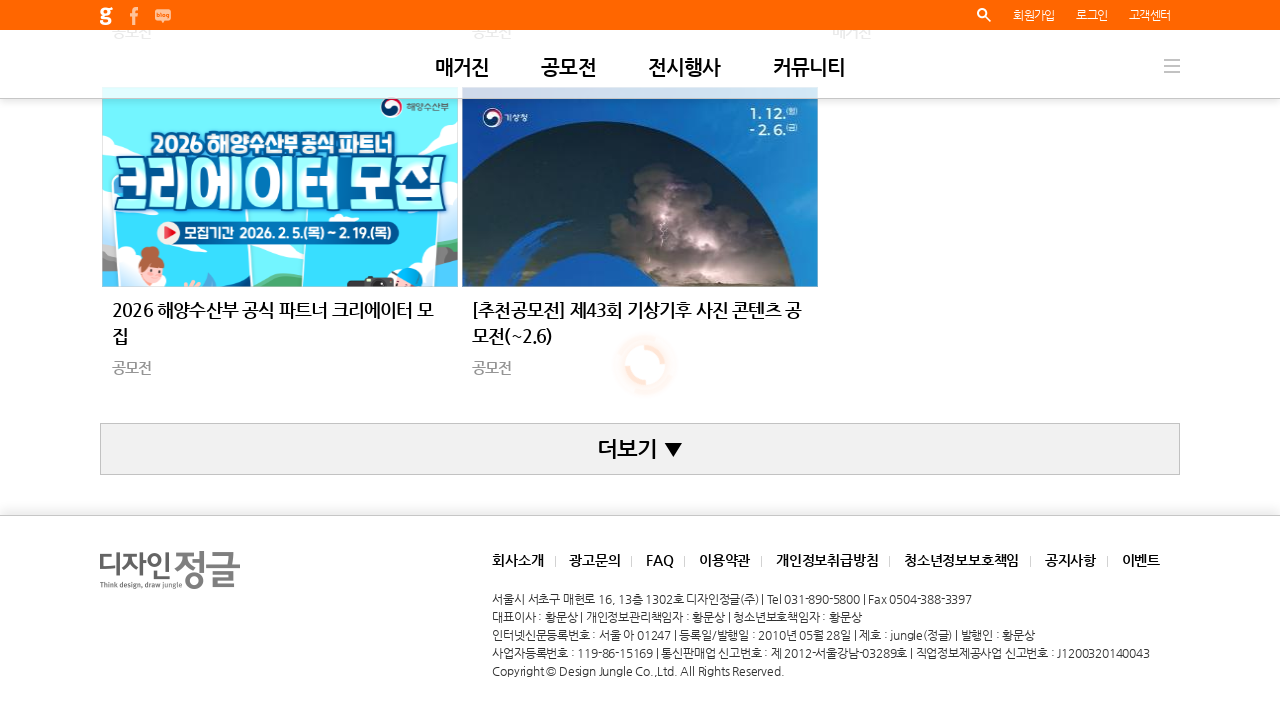

Waited 3 seconds for additional content to load - iteration 8
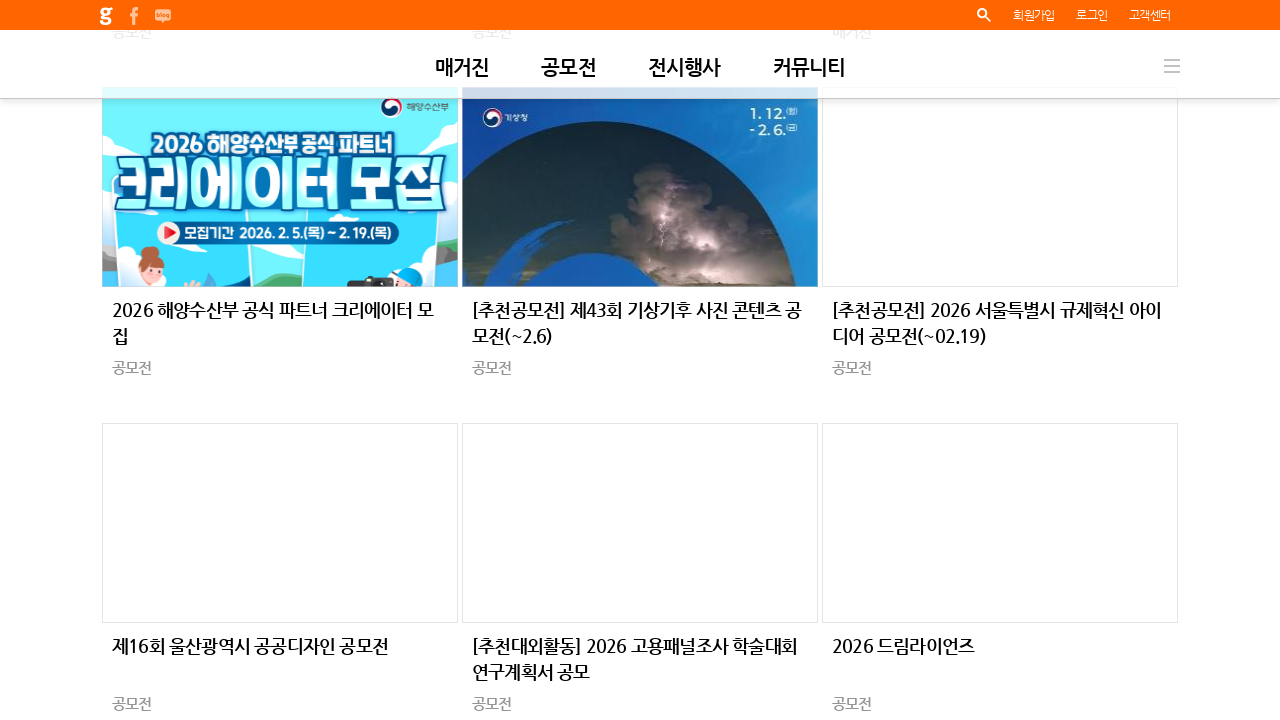

Clicked 'load more' button (existMore) - iteration 9 at (640, 449) on #existMore
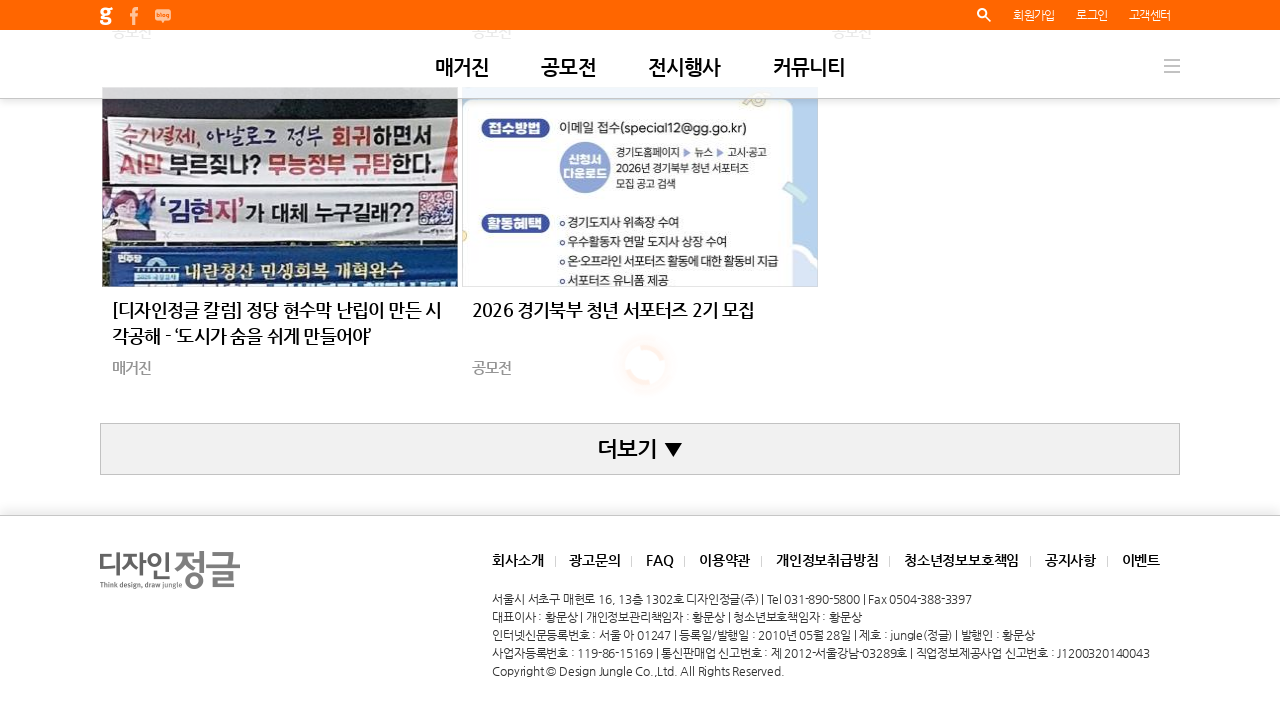

Waited 3 seconds for additional content to load - iteration 9
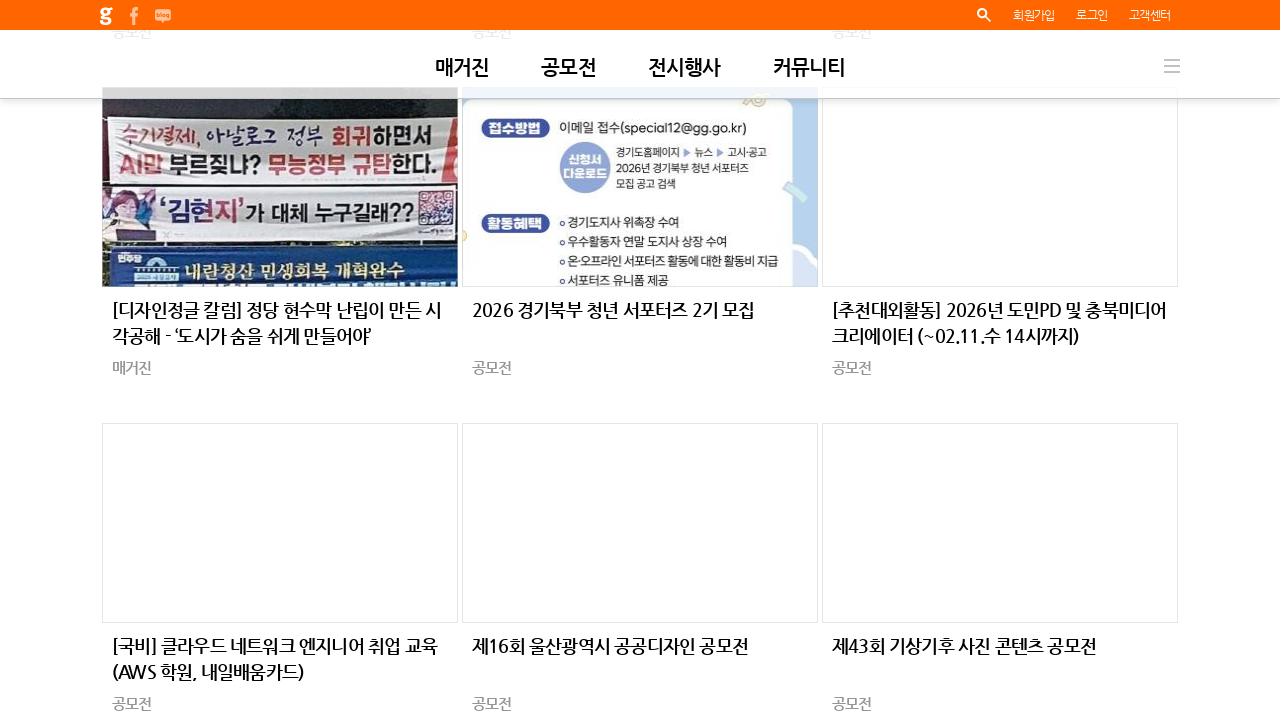

Clicked 'load more' button (existMore) - iteration 10 at (640, 449) on #existMore
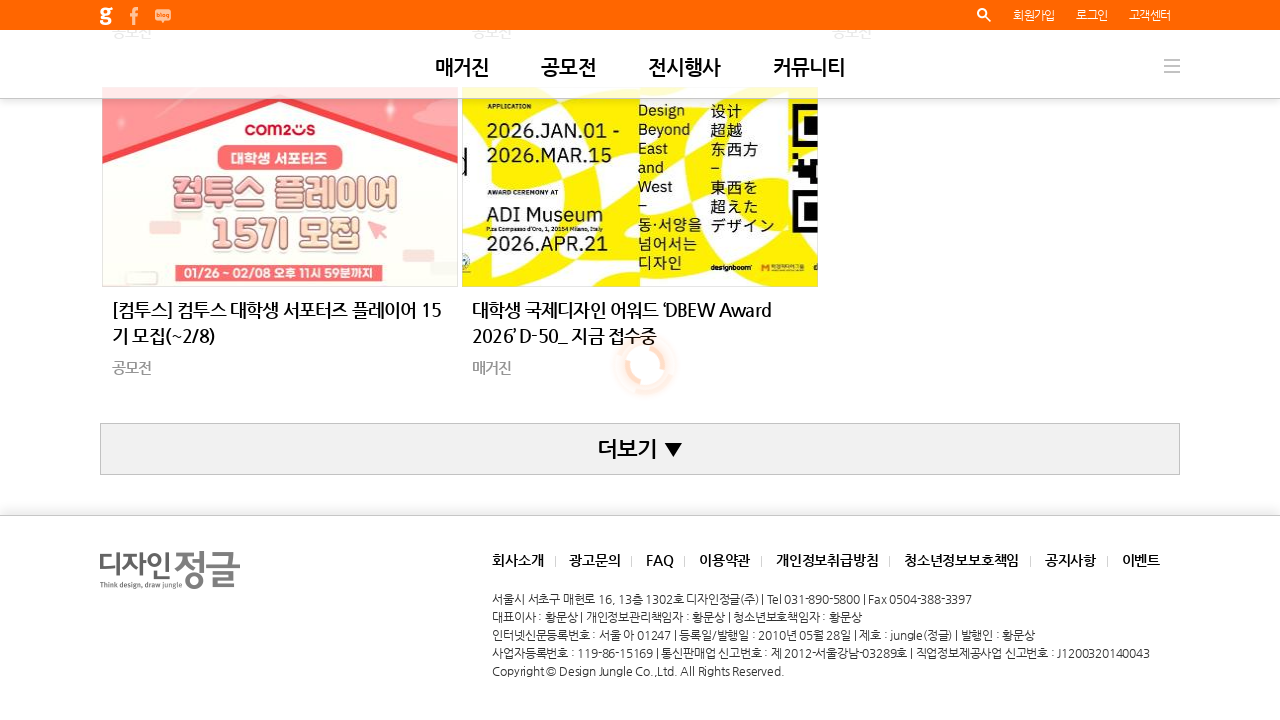

Waited 3 seconds for additional content to load - iteration 10
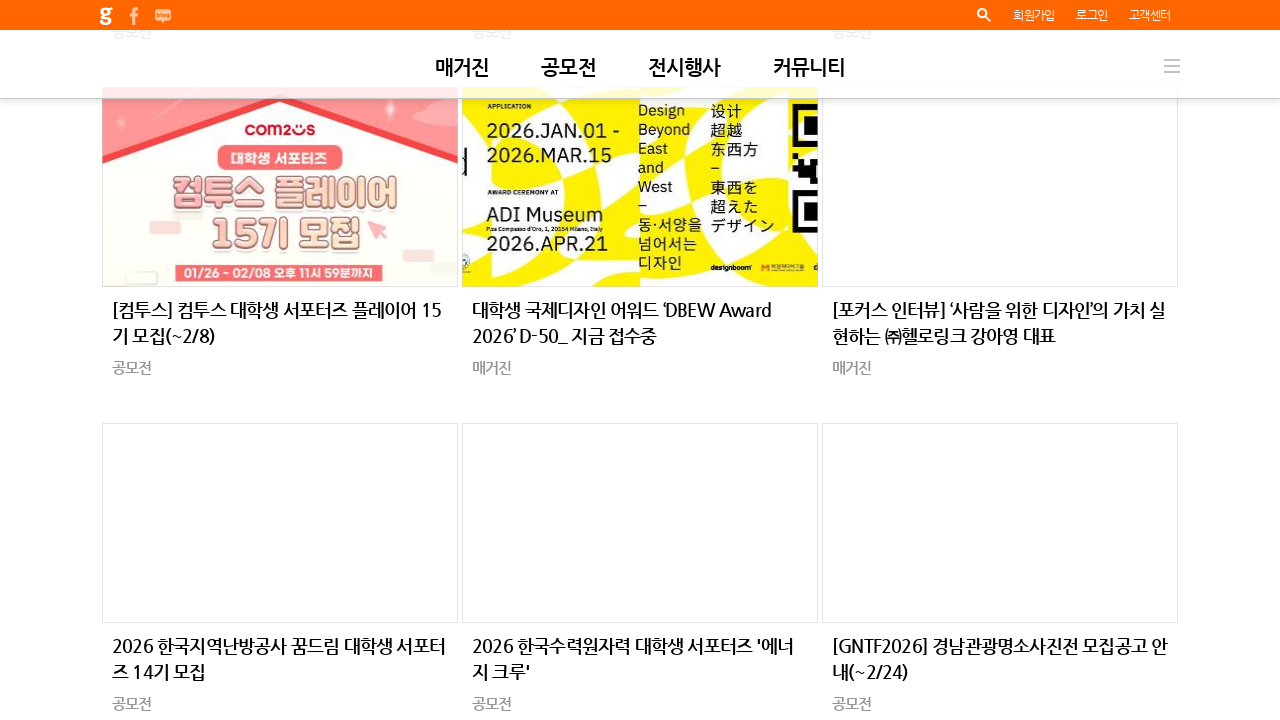

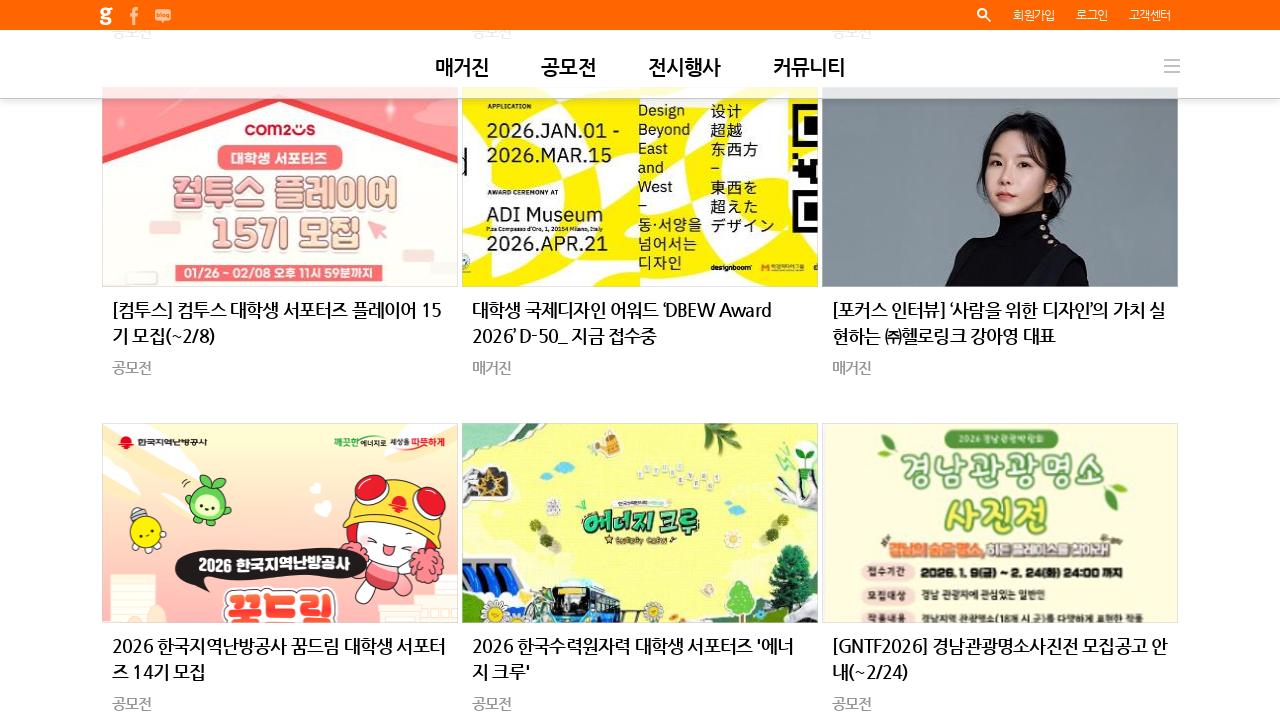